Tests that a todo item is removed when edited to an empty string

Starting URL: https://demo.playwright.dev/todomvc

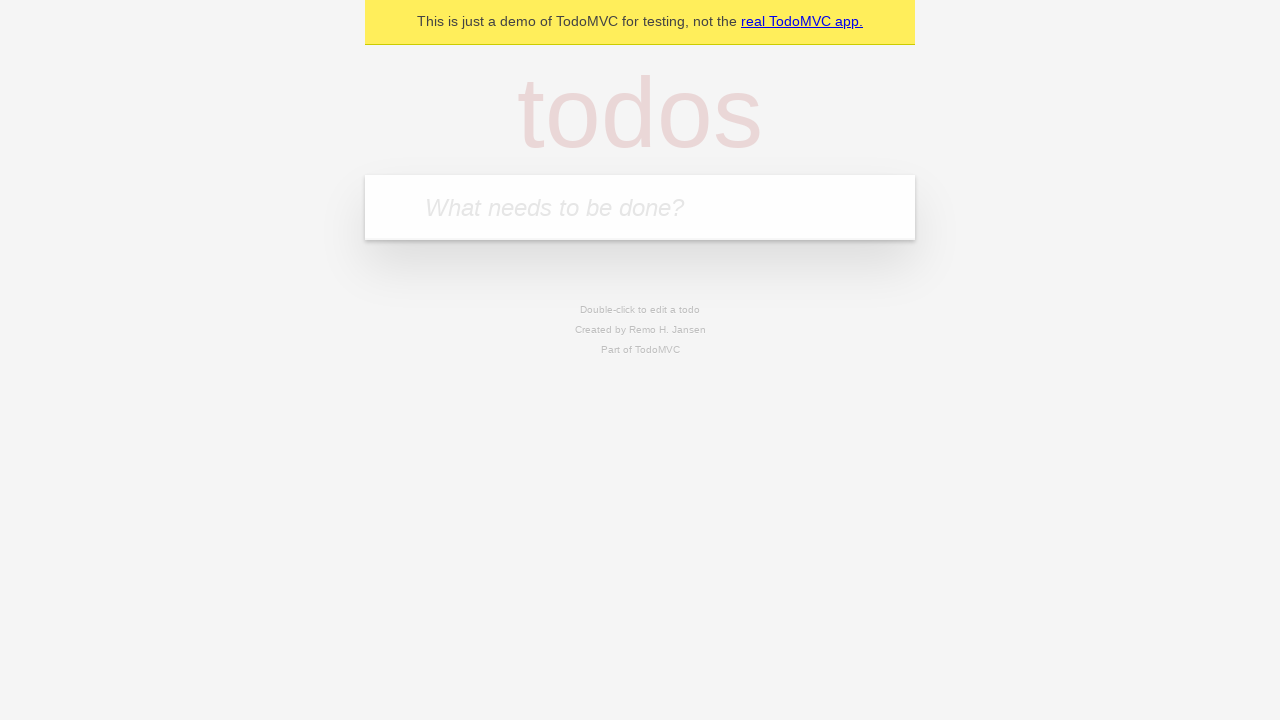

Filled new todo input with 'buy some cheese' on .new-todo
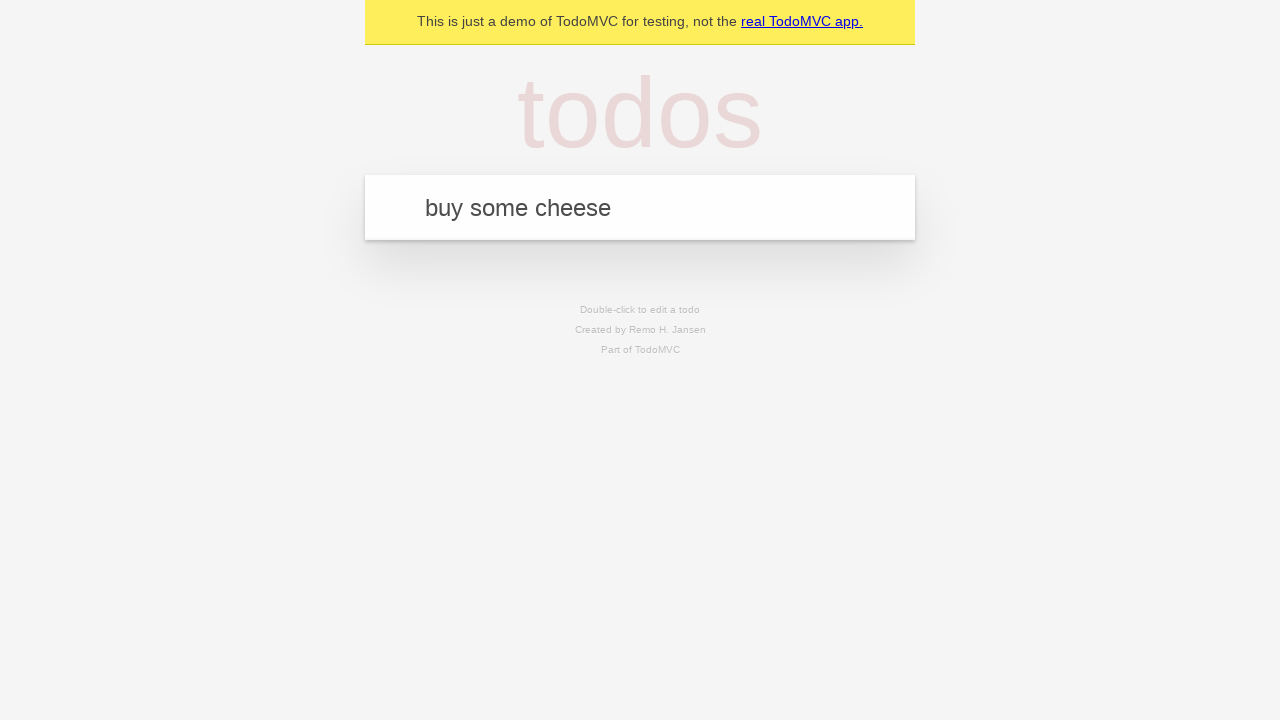

Pressed Enter to add todo 'buy some cheese' on .new-todo
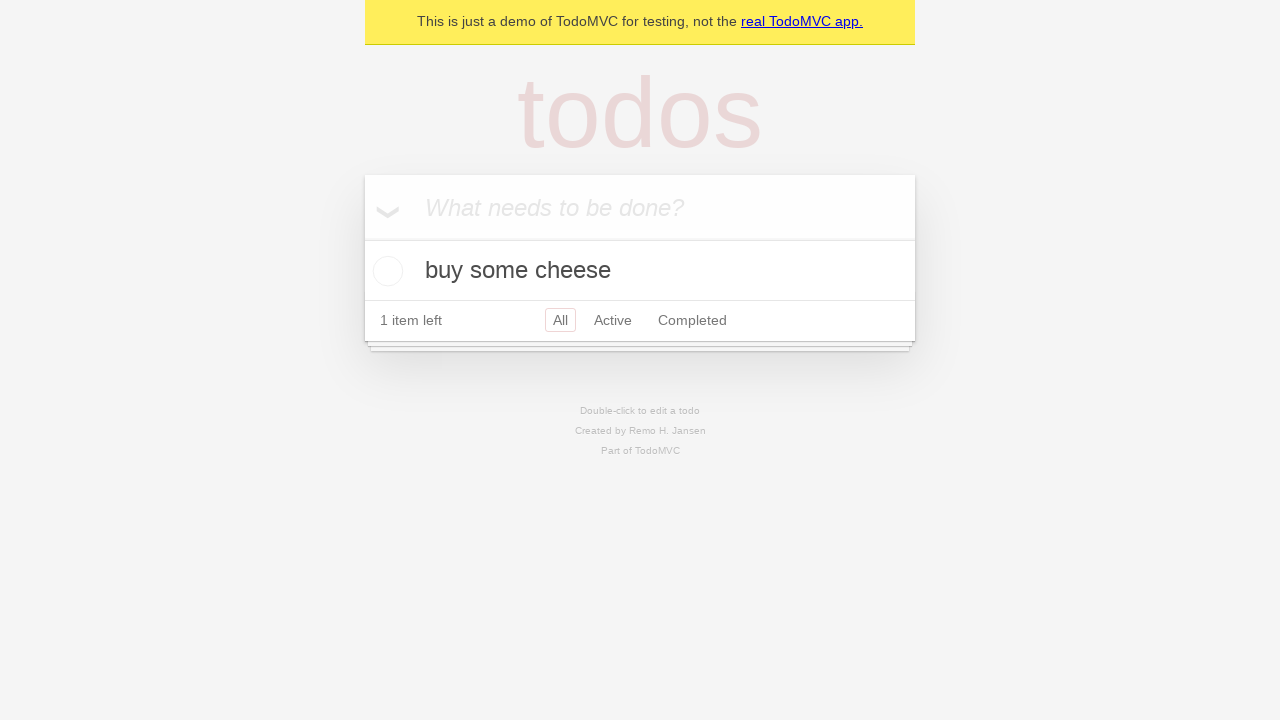

Filled new todo input with 'feed the cat' on .new-todo
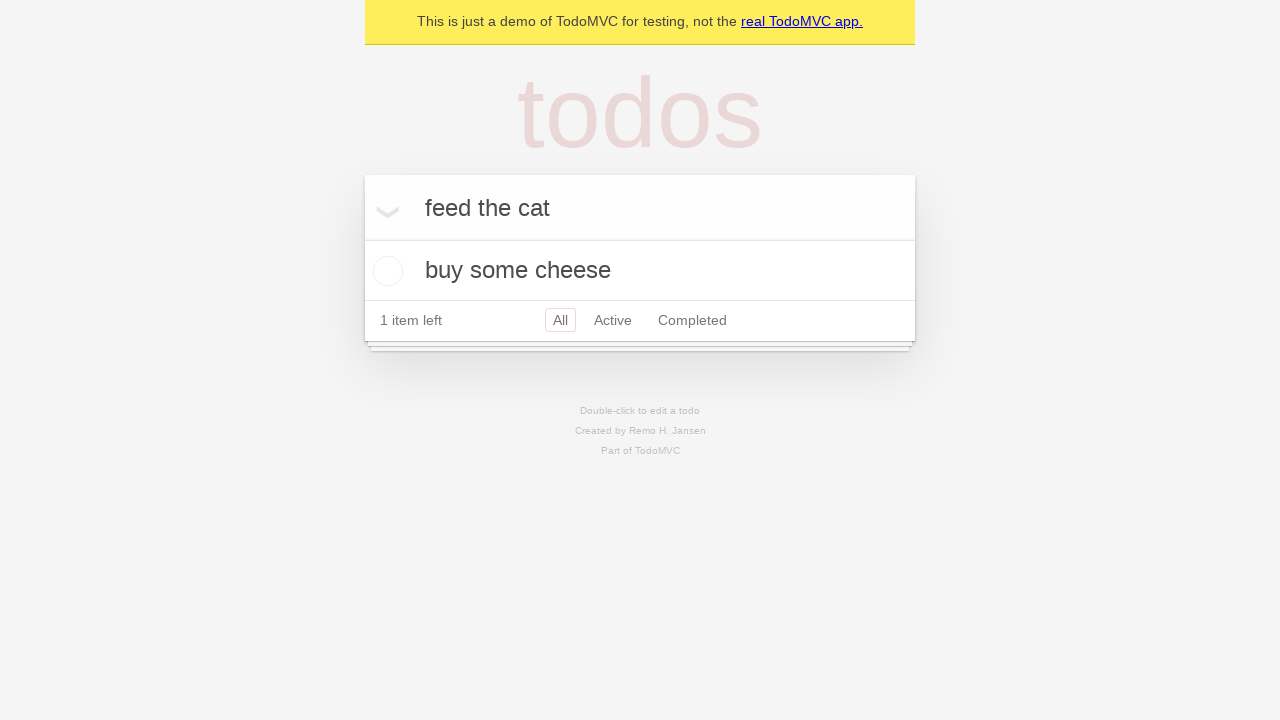

Pressed Enter to add todo 'feed the cat' on .new-todo
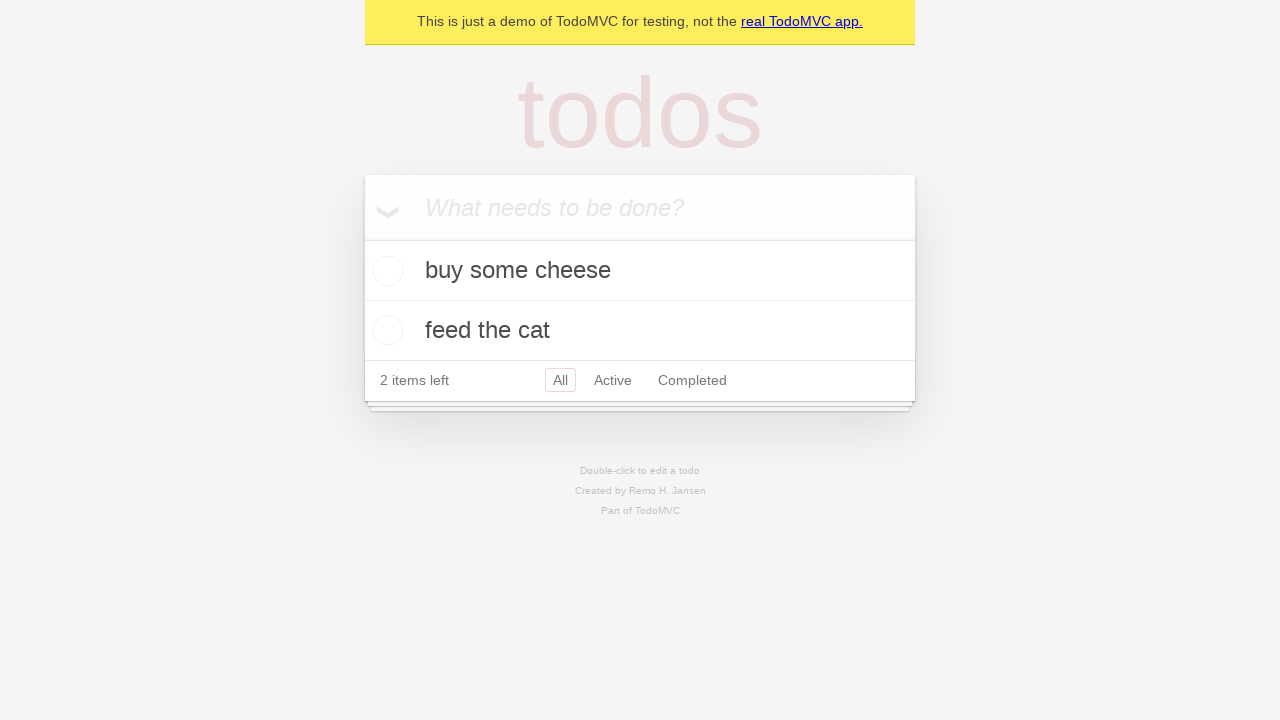

Filled new todo input with 'book a doctors appointment' on .new-todo
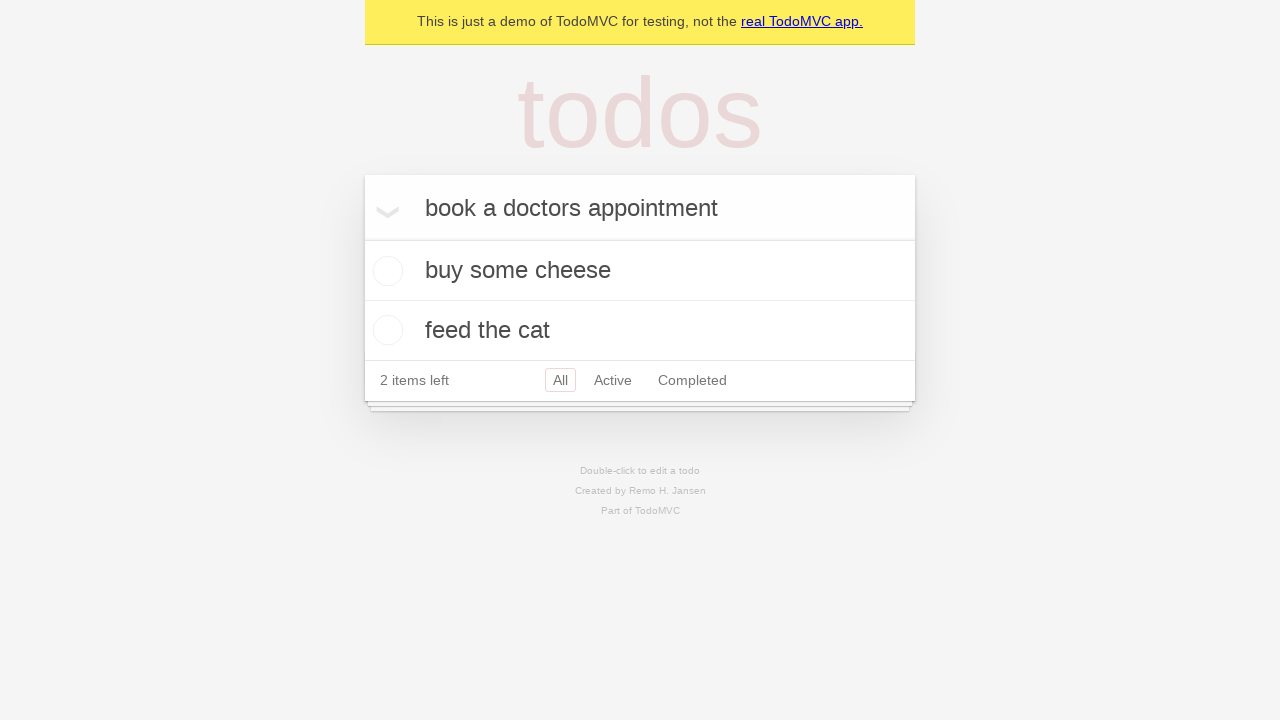

Pressed Enter to add todo 'book a doctors appointment' on .new-todo
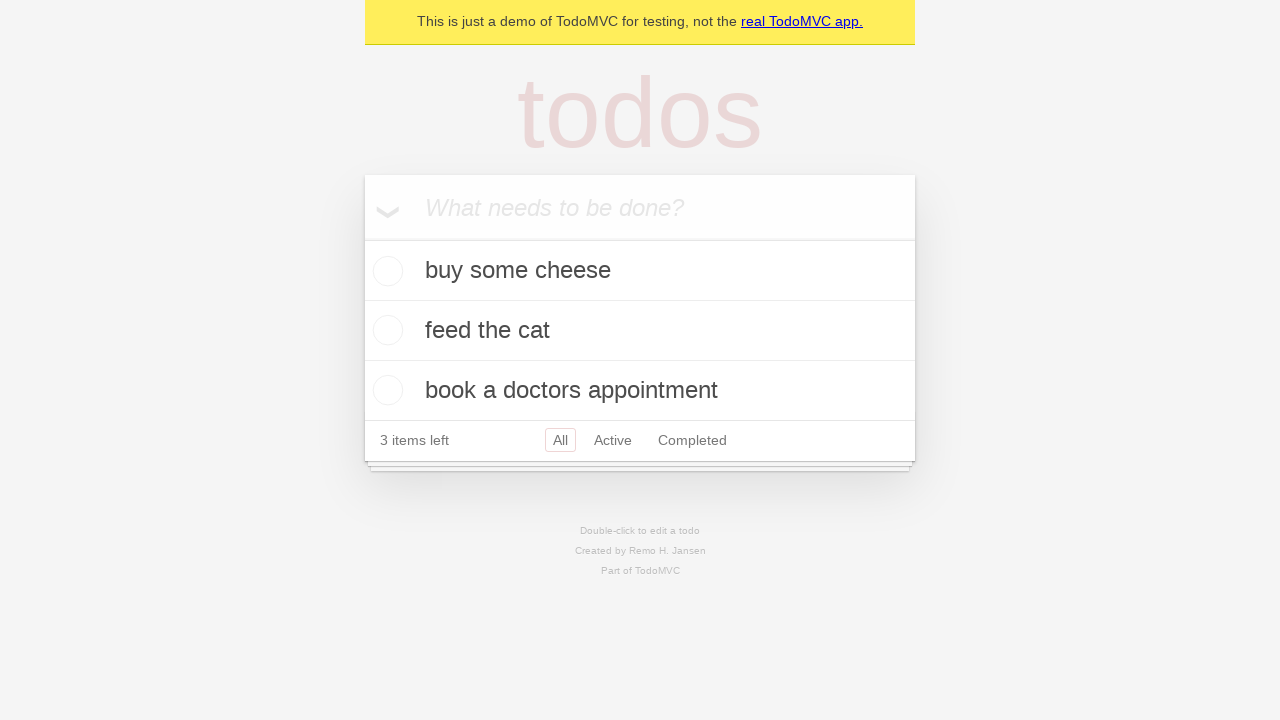

Waited for all 3 todo items to be added to the list
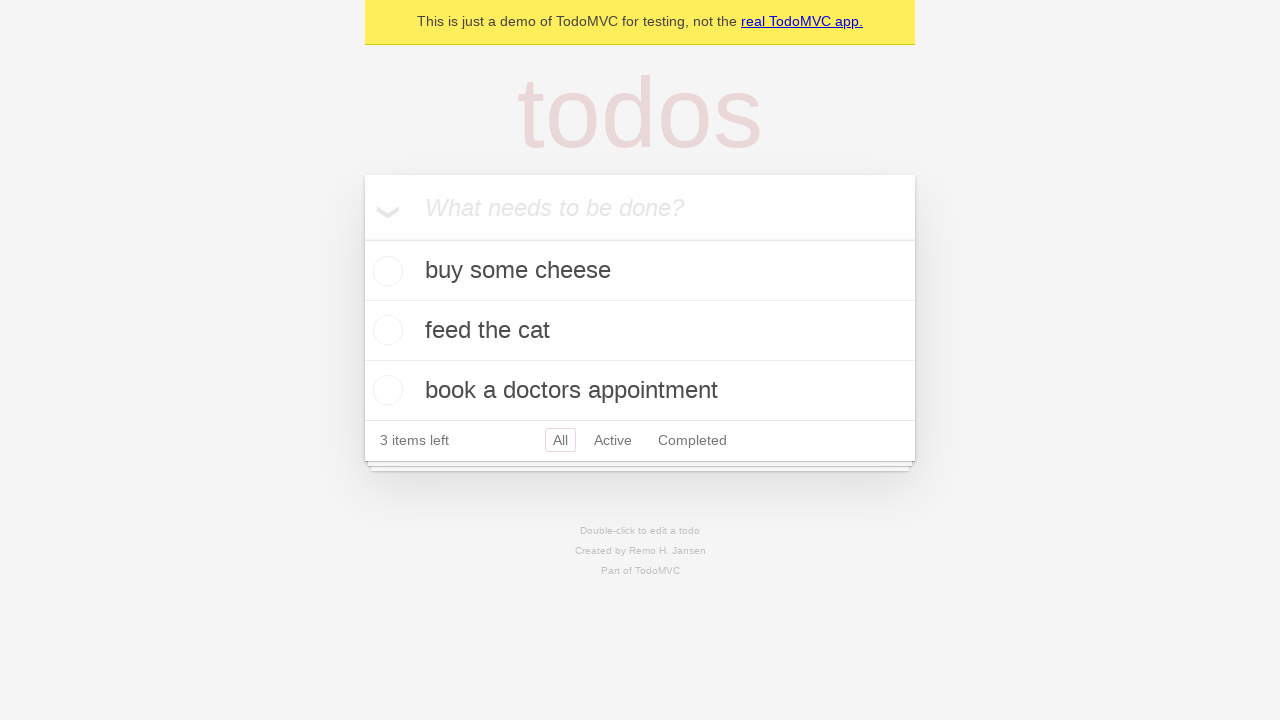

Double-clicked the second todo item to enter edit mode at (640, 331) on .todo-list li >> nth=1
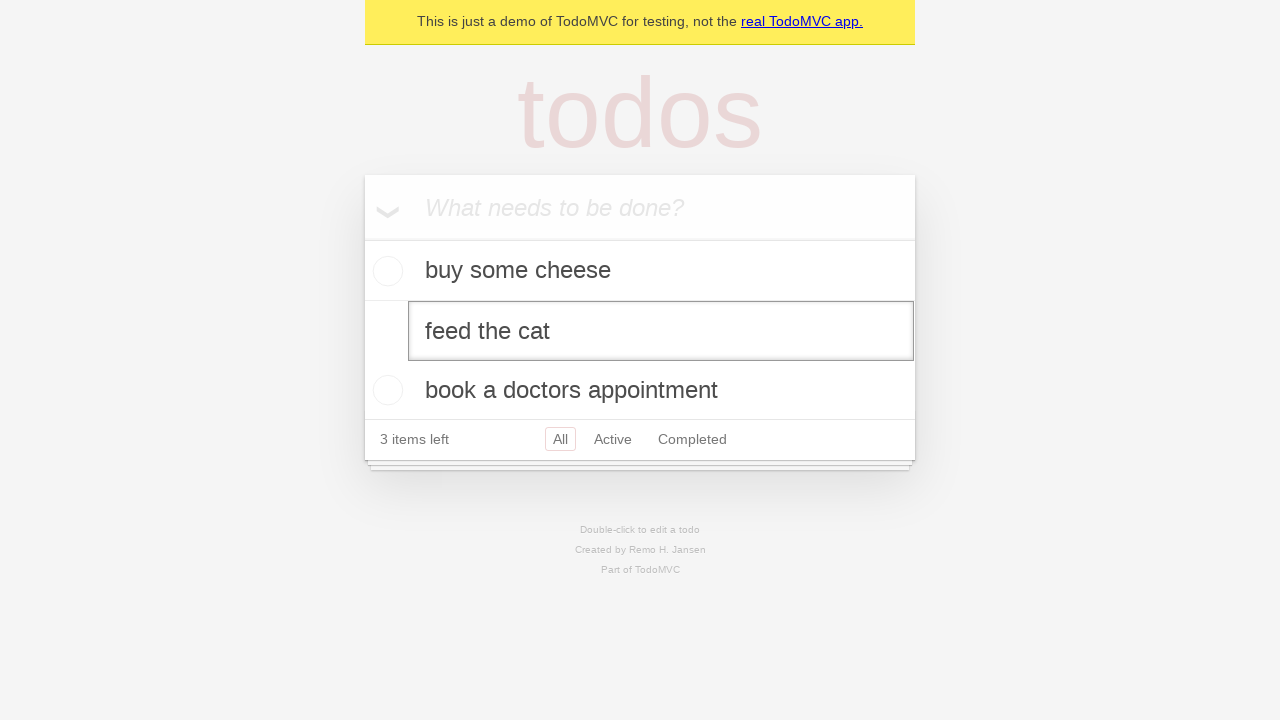

Cleared the todo text field to empty string on .todo-list li >> nth=1 >> .edit
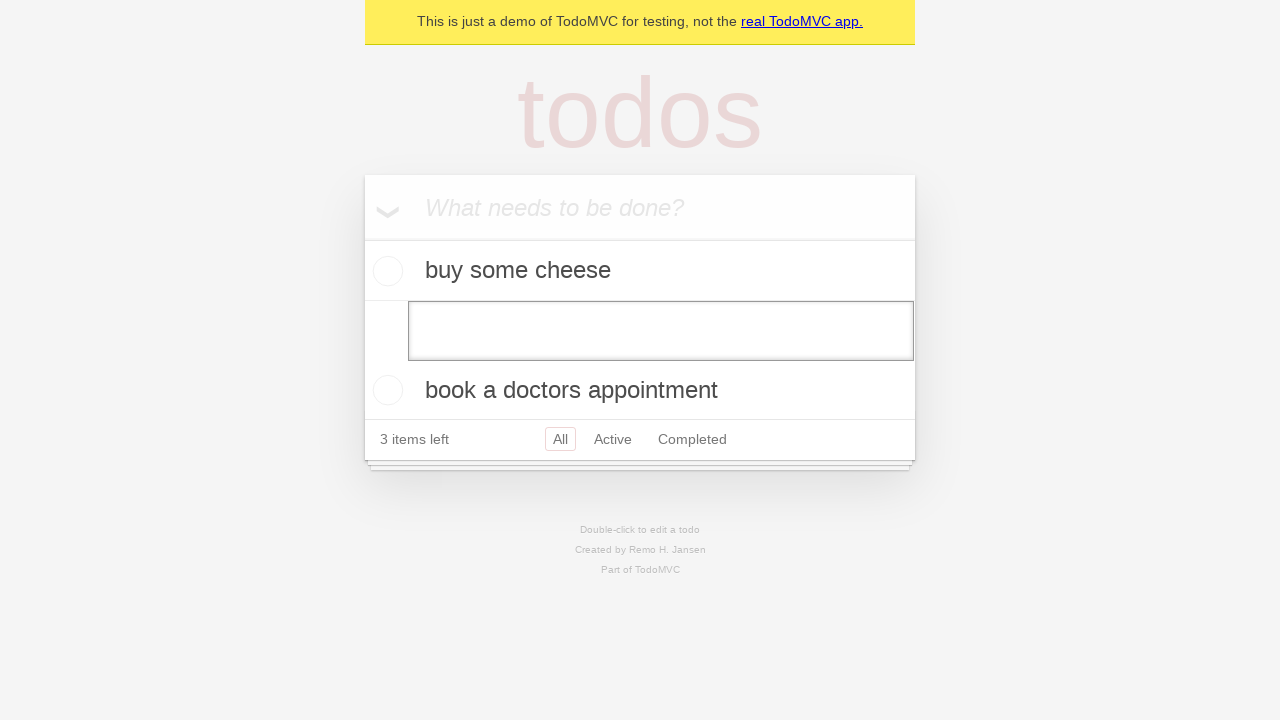

Pressed Enter to submit the empty todo edit on .todo-list li >> nth=1 >> .edit
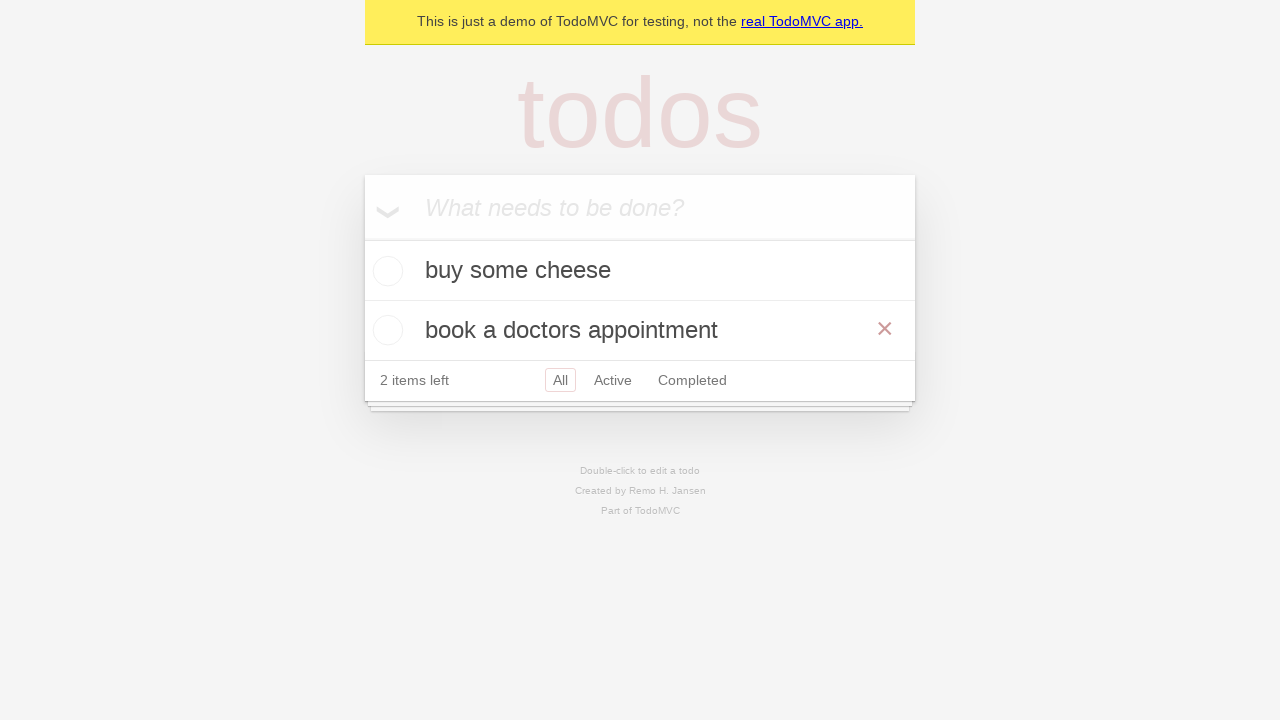

Verified that the todo item was removed (2 items remaining)
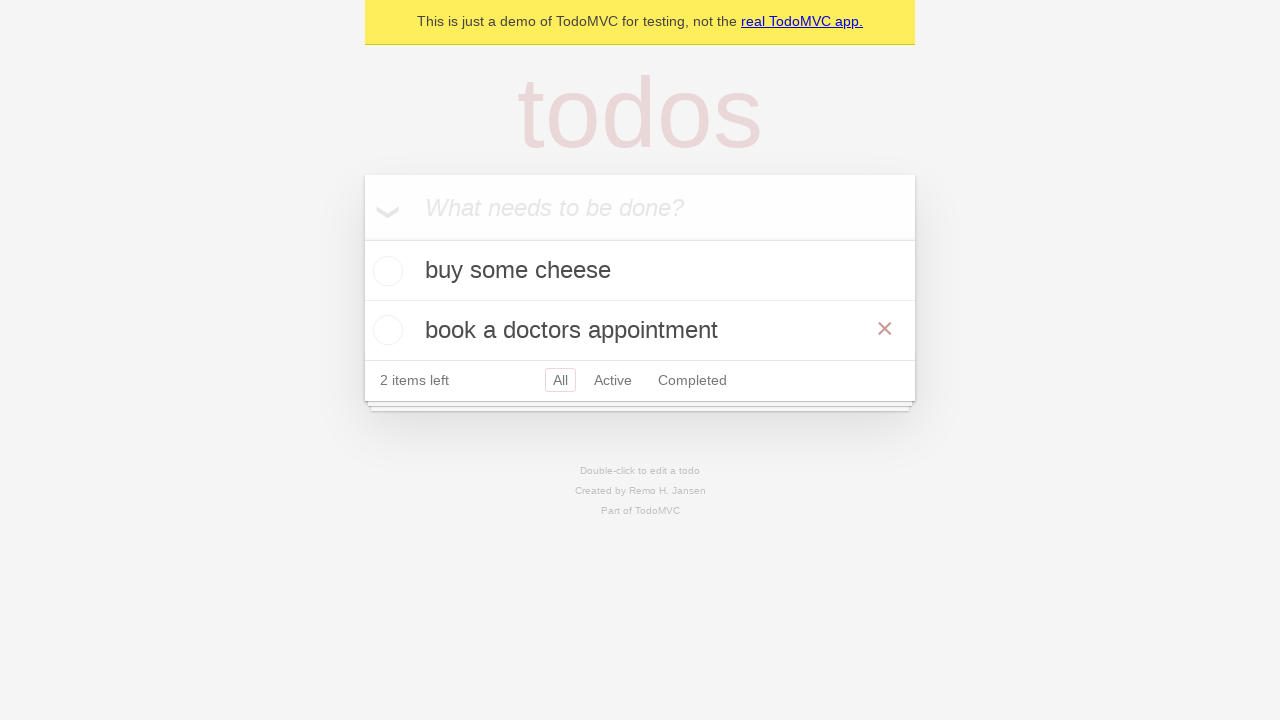

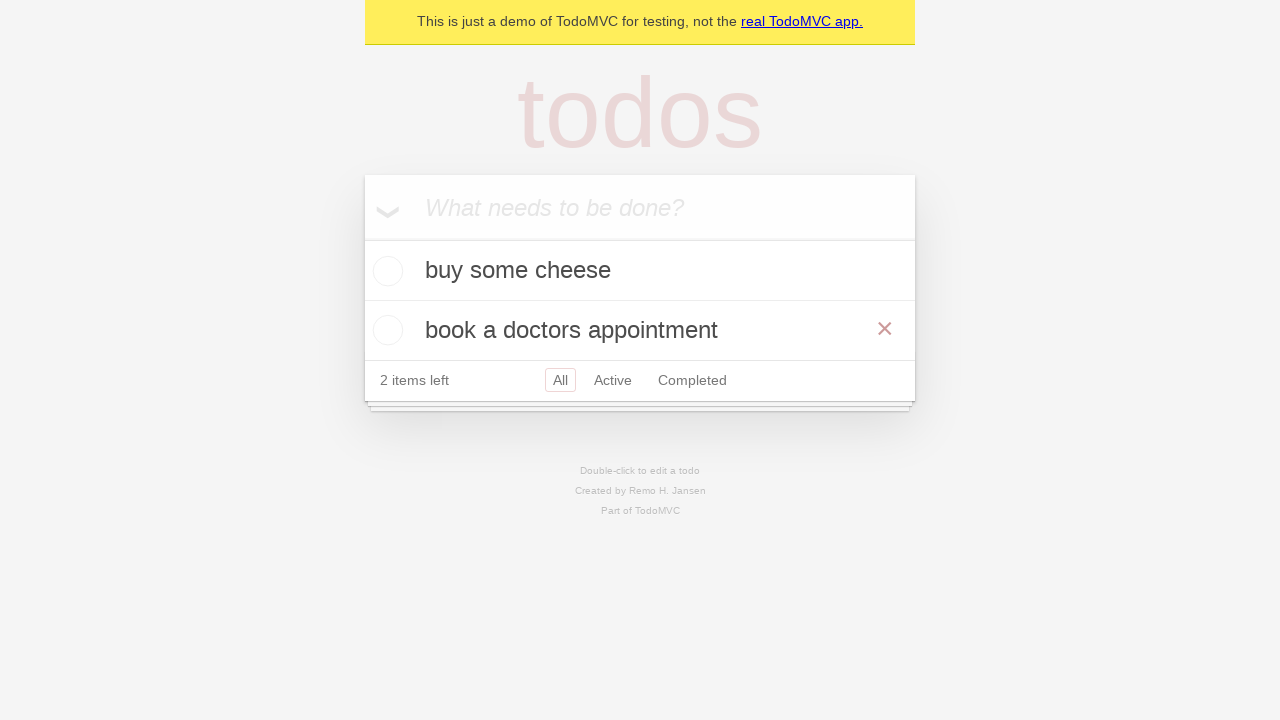